Tests a JavaScript prompt dialog by clicking a button, entering text into the prompt, and accepting it

Starting URL: https://automationfc.github.io/basic-form/index.html

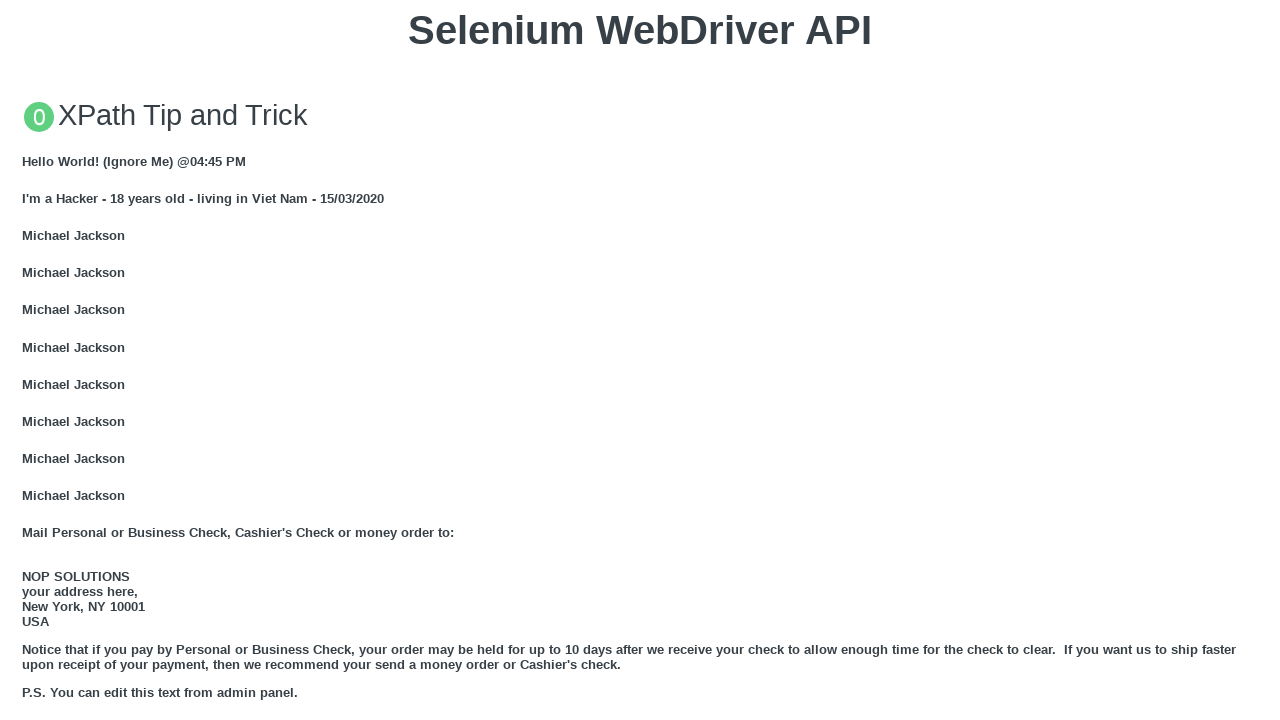

Scrolled to JS Prompt button
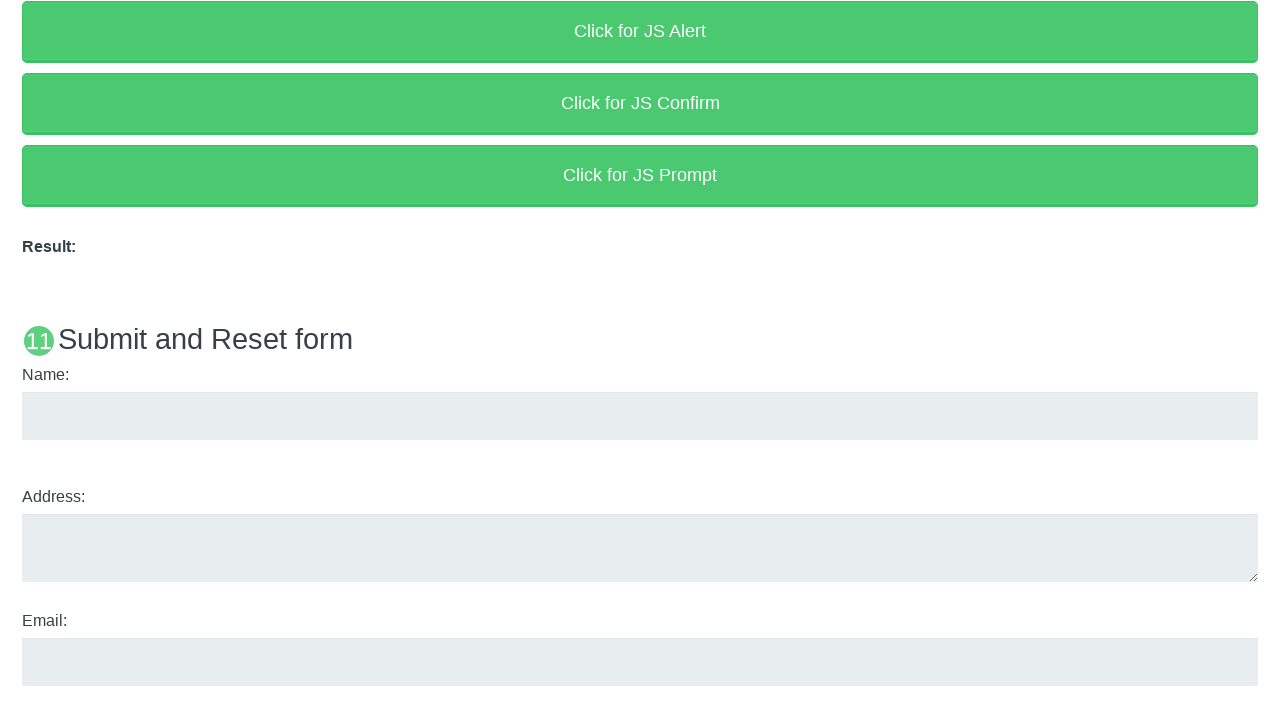

Waited 2 seconds for page to stabilize
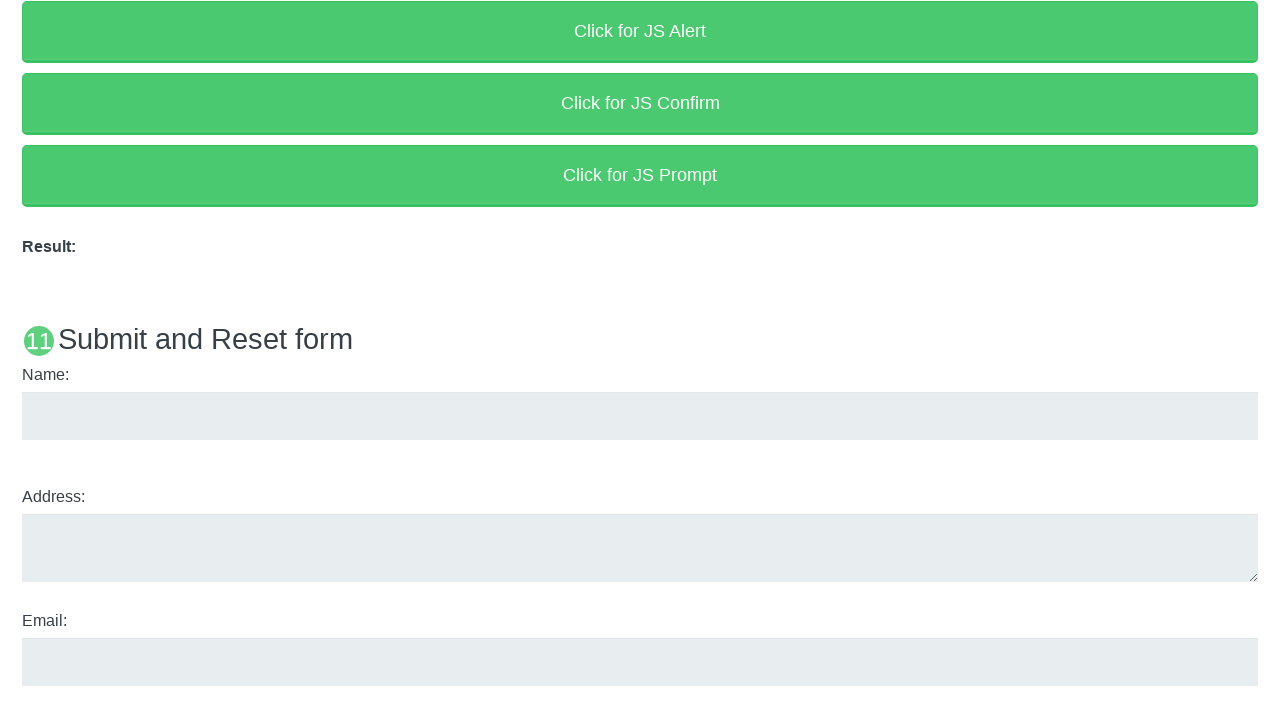

Registered dialog handler to accept prompt with test text
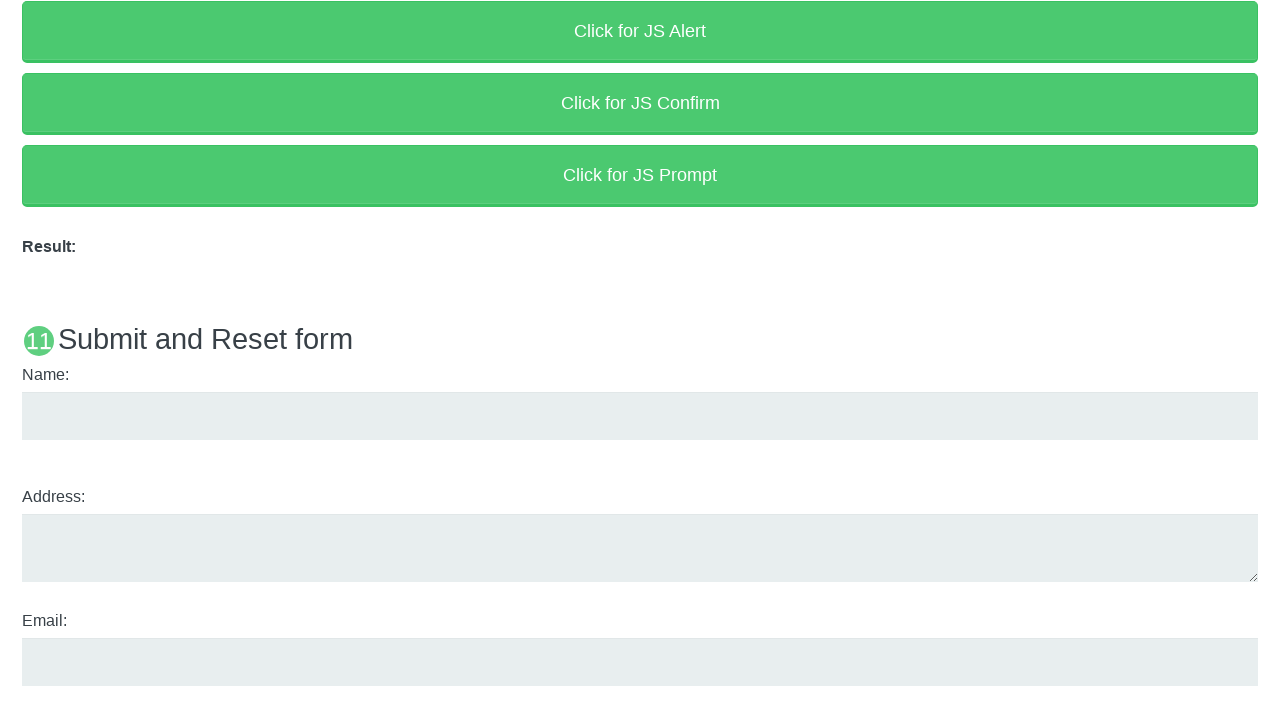

Clicked JS Prompt button and handled dialog at (640, 176) on button[onclick='jsPrompt()']
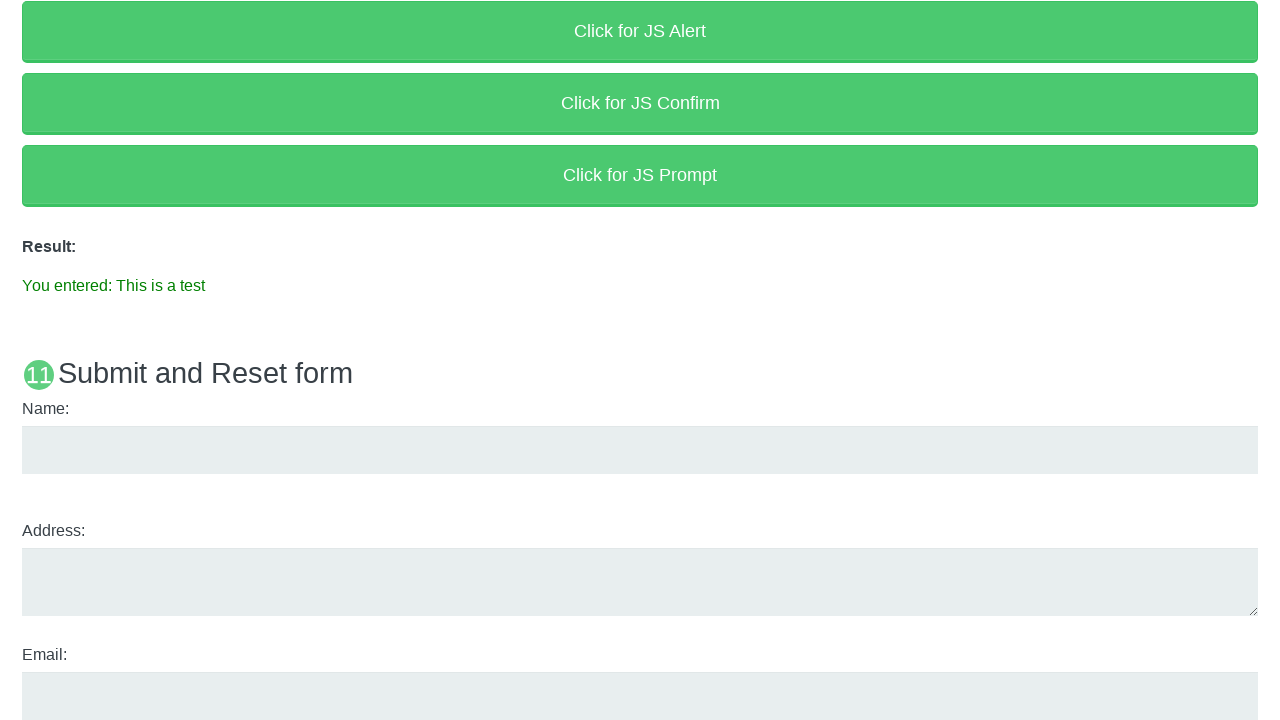

Retrieved result text from page
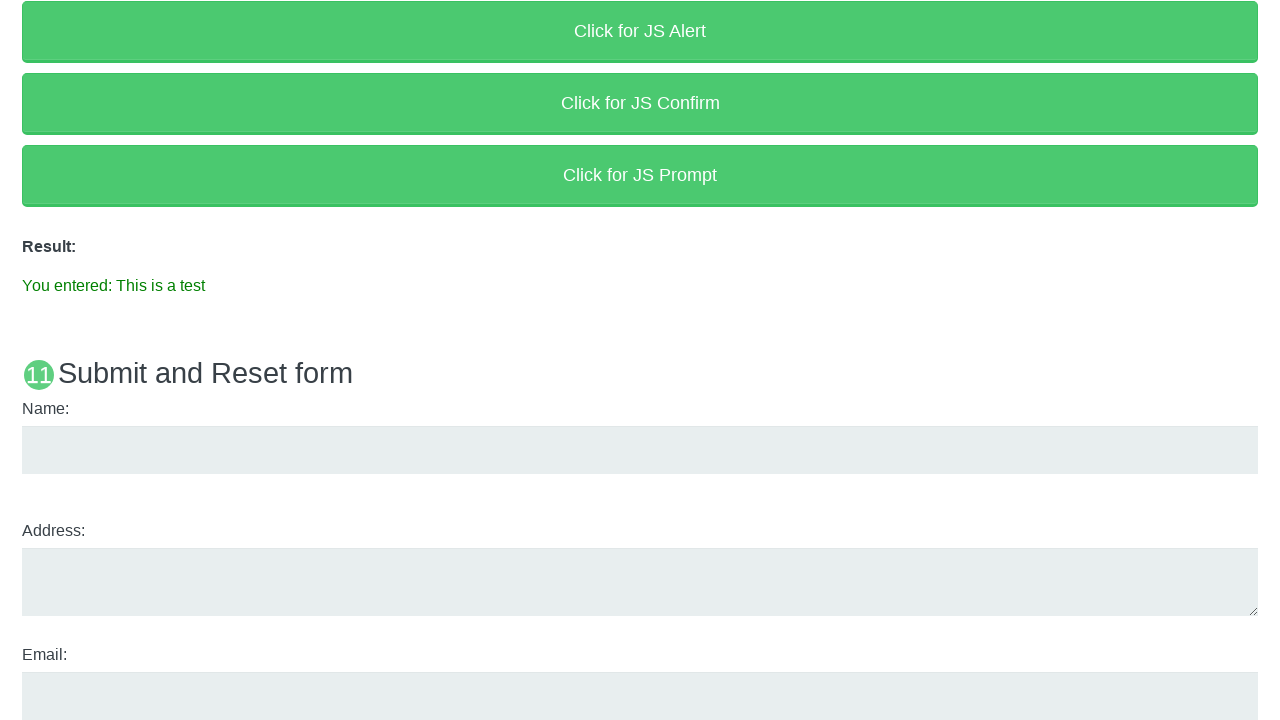

Verified result text matches expected output: 'You entered: This is a test'
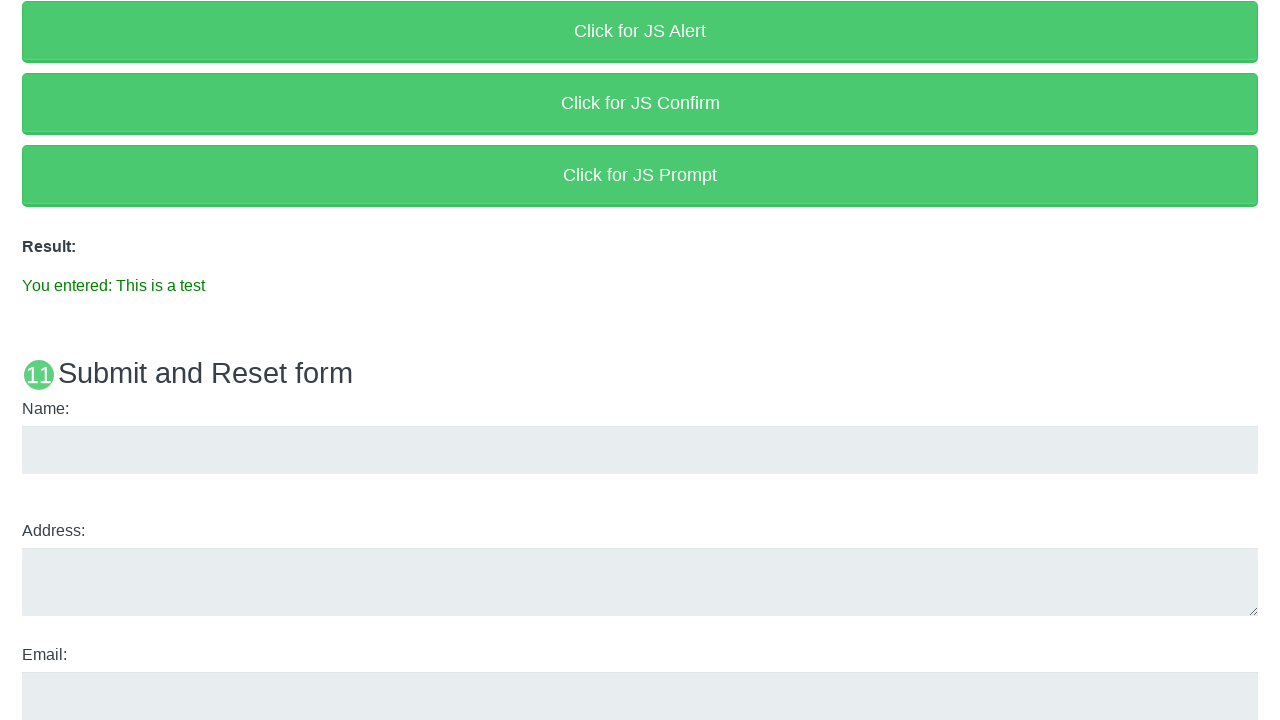

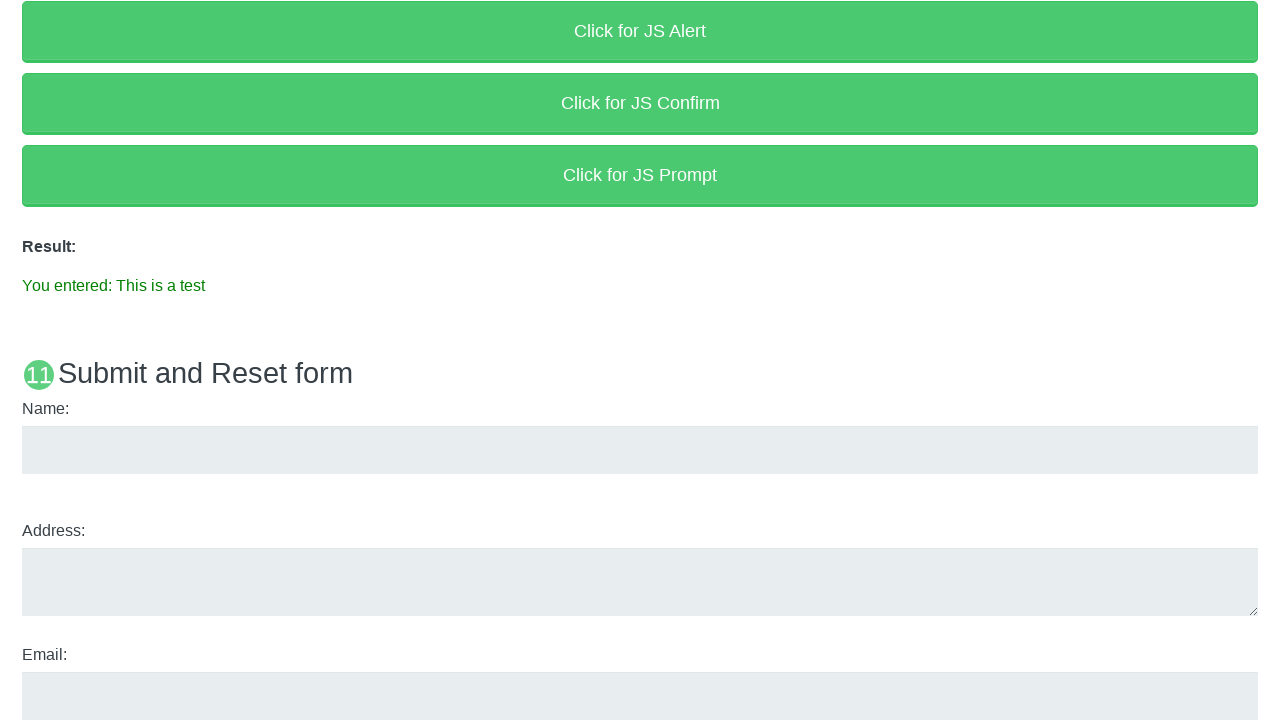